Opens Base Camp link in a new tab and verifies the URL navigates correctly

Starting URL: https://www.entrata.com/

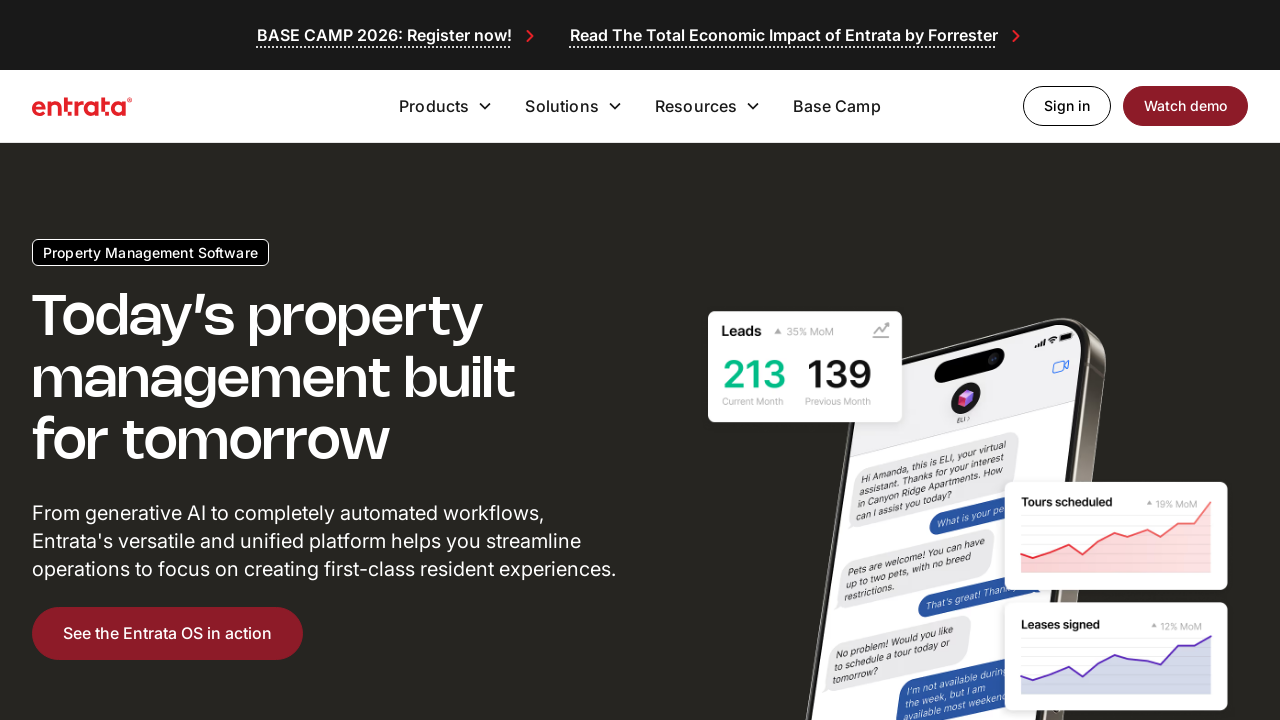

Clicked on Base Camp link to open in new tab at (397, 35) on a[href='https://basecamp.entrata.com/']
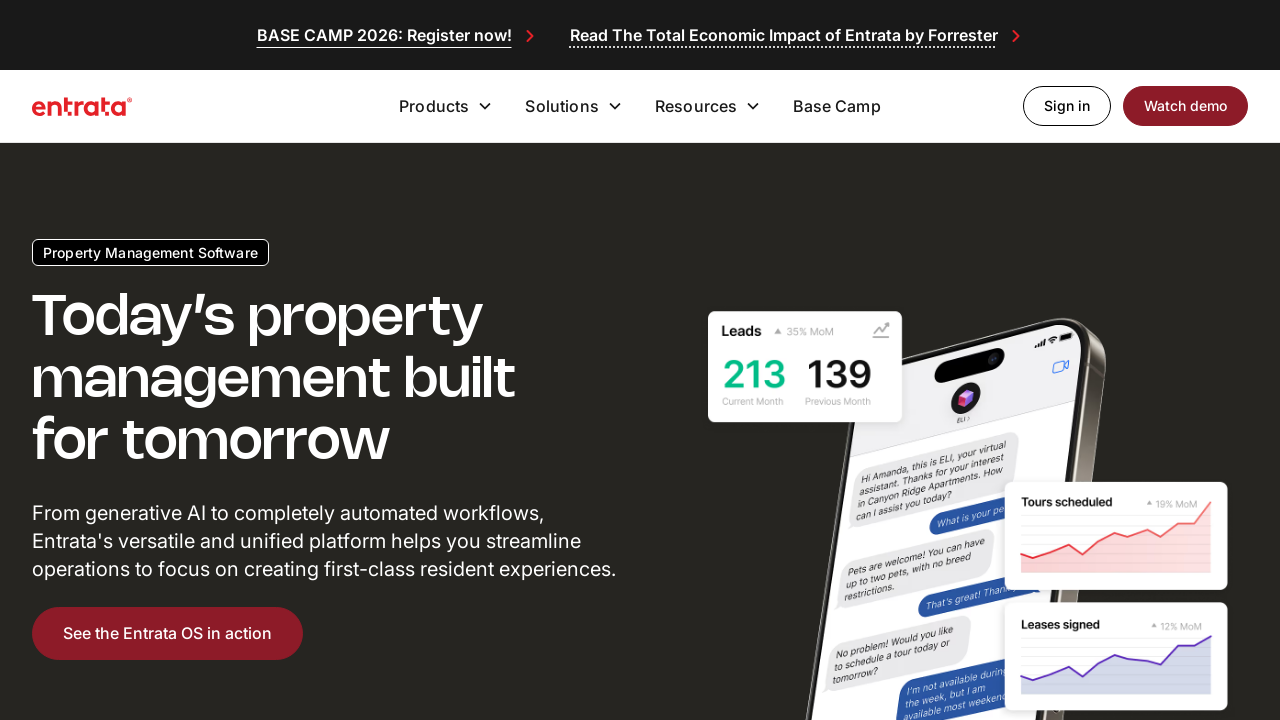

New Base Camp tab opened successfully
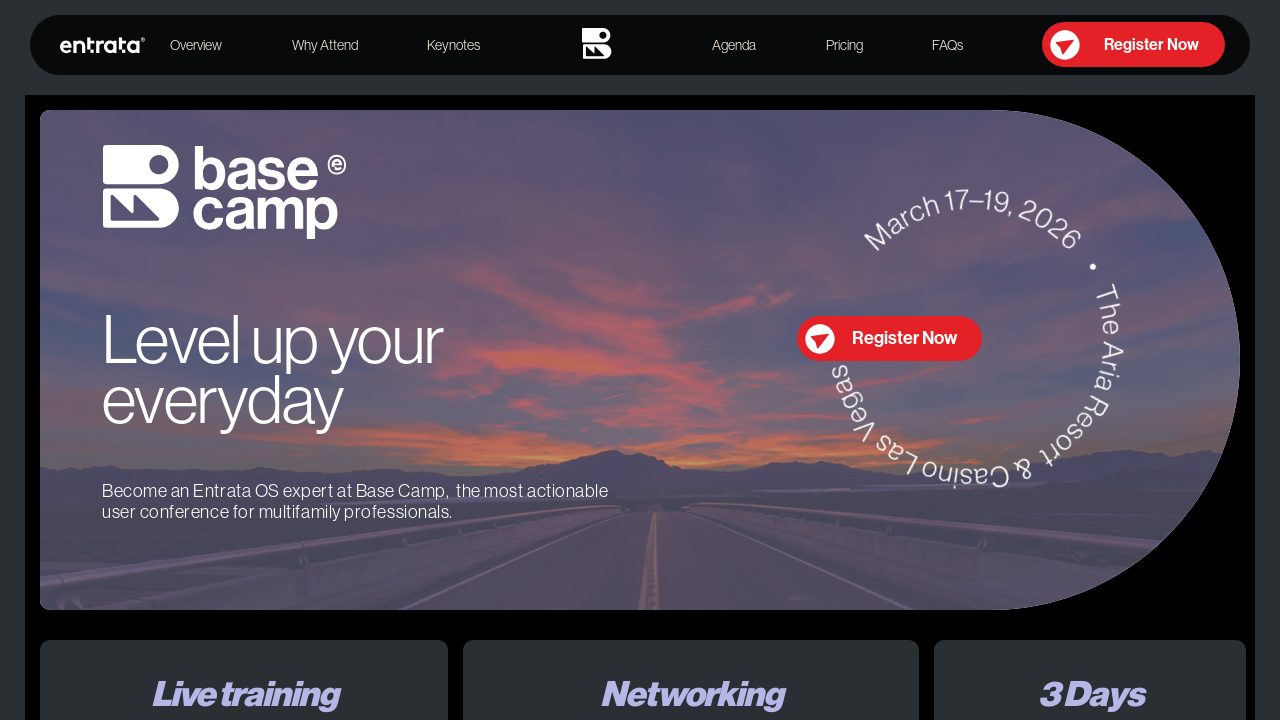

Verified Base Camp URL navigated correctly to https://basecamp.entrata.com/
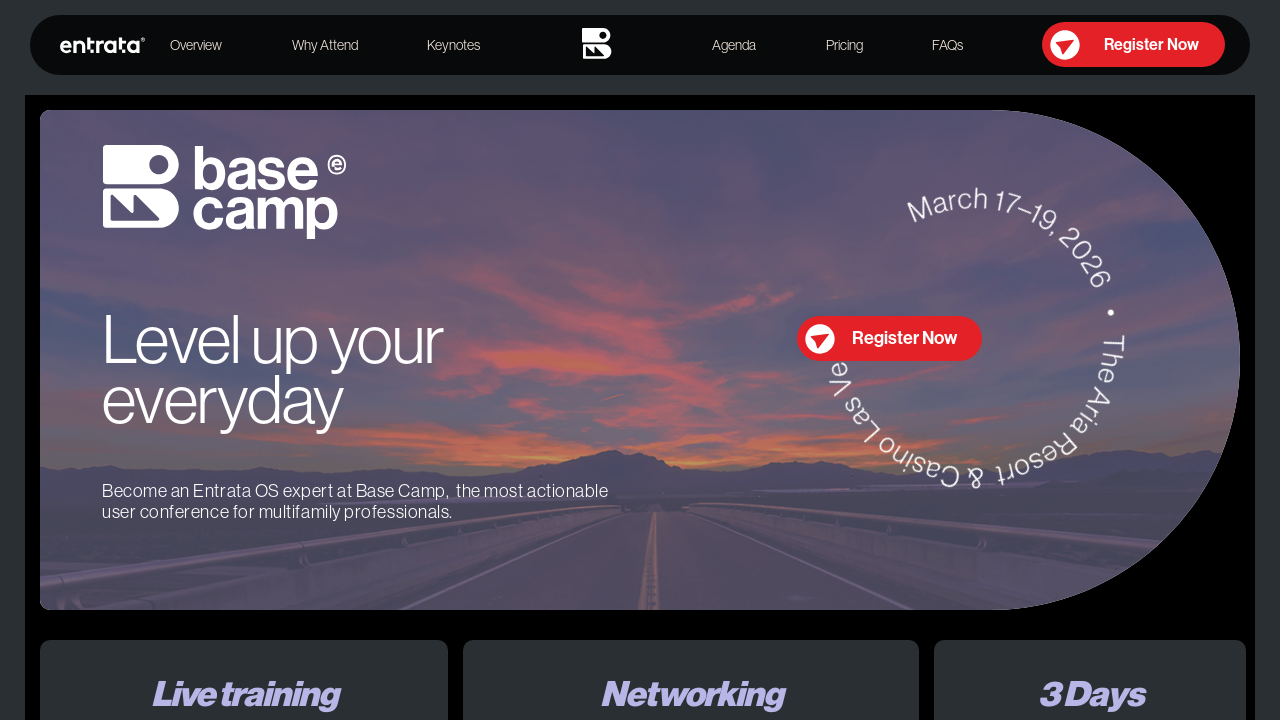

Closed Base Camp tab
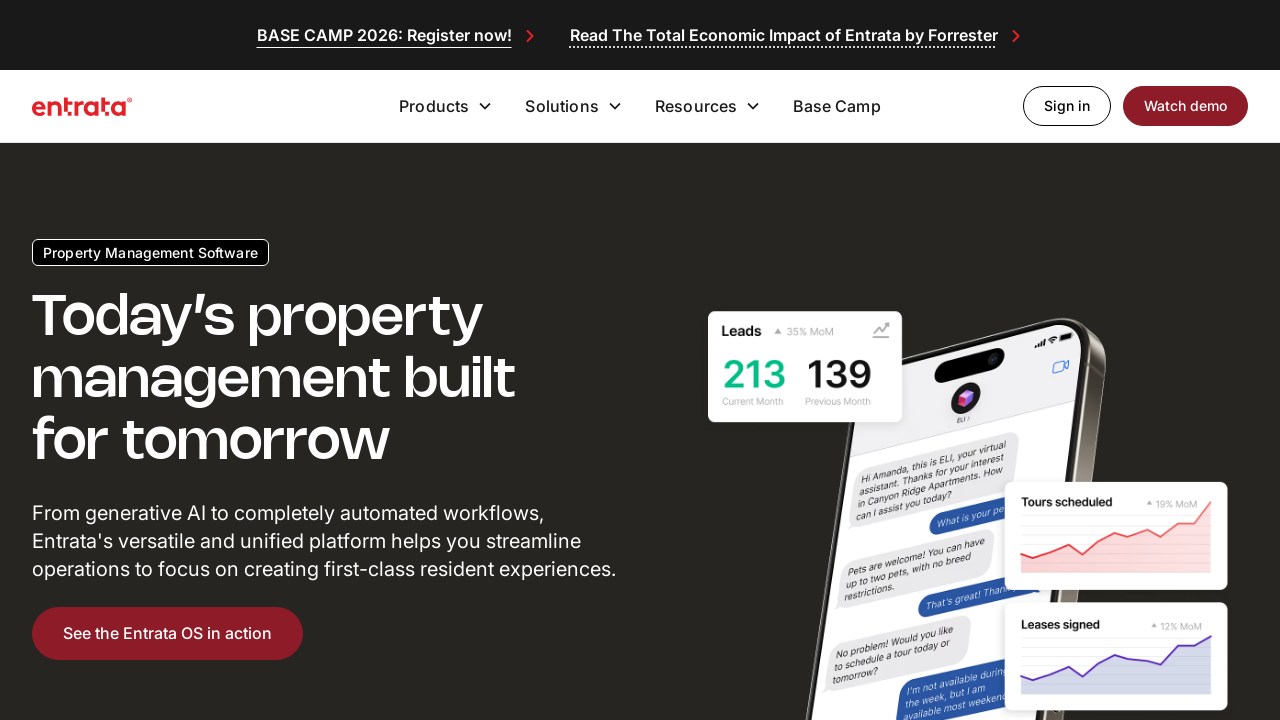

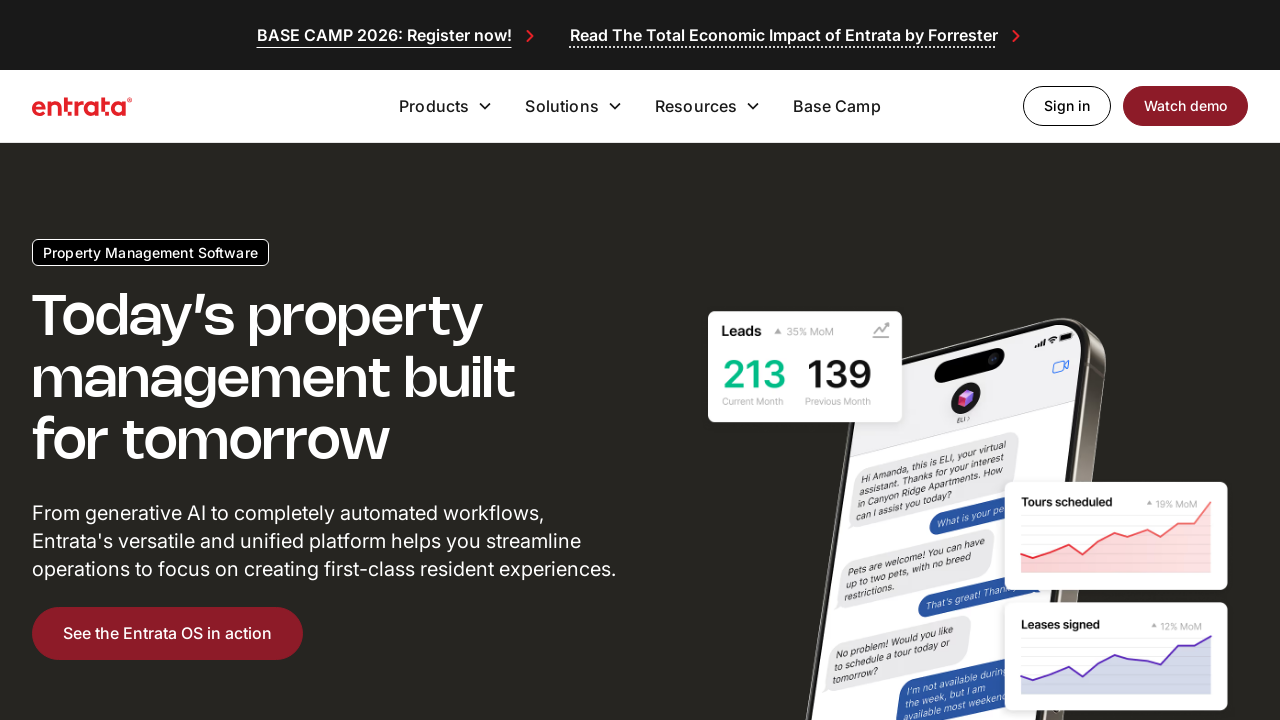